Tests that a valid image is displayed on the Broken Links - Images page under the Elements section

Starting URL: https://demoqa.com/

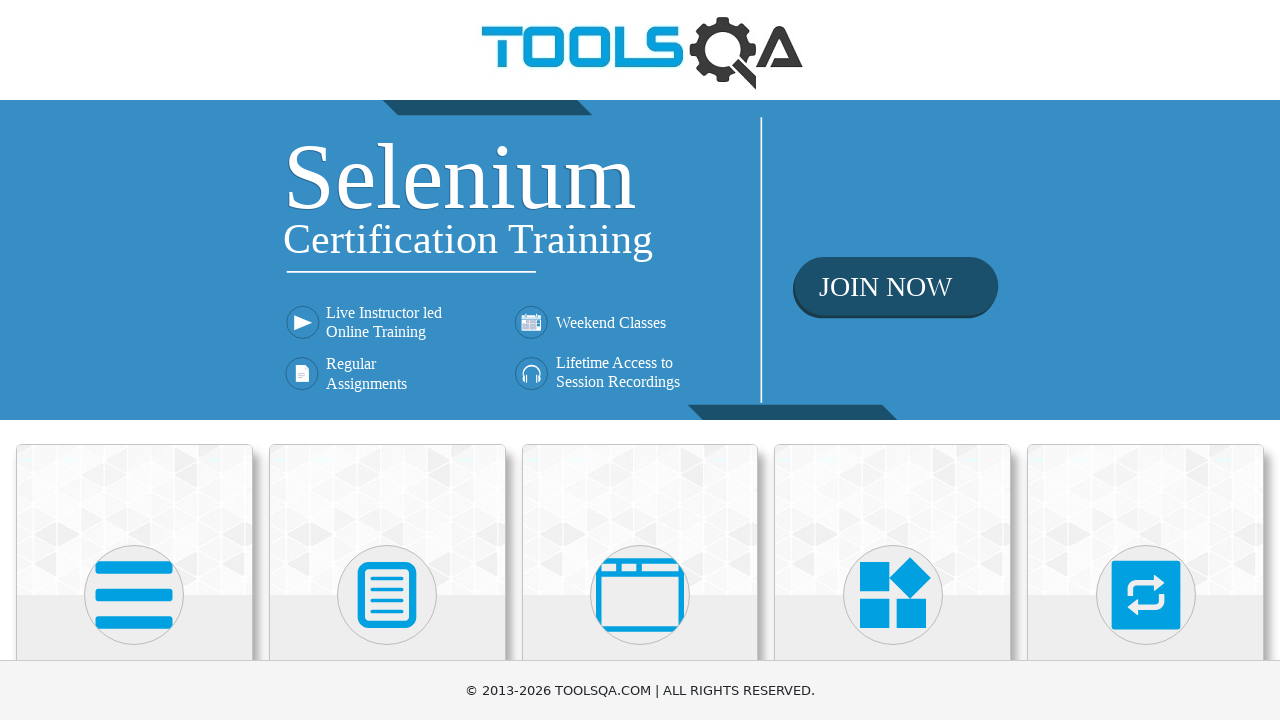

Clicked on Elements card at (134, 360) on xpath=//h5[text()='Elements']
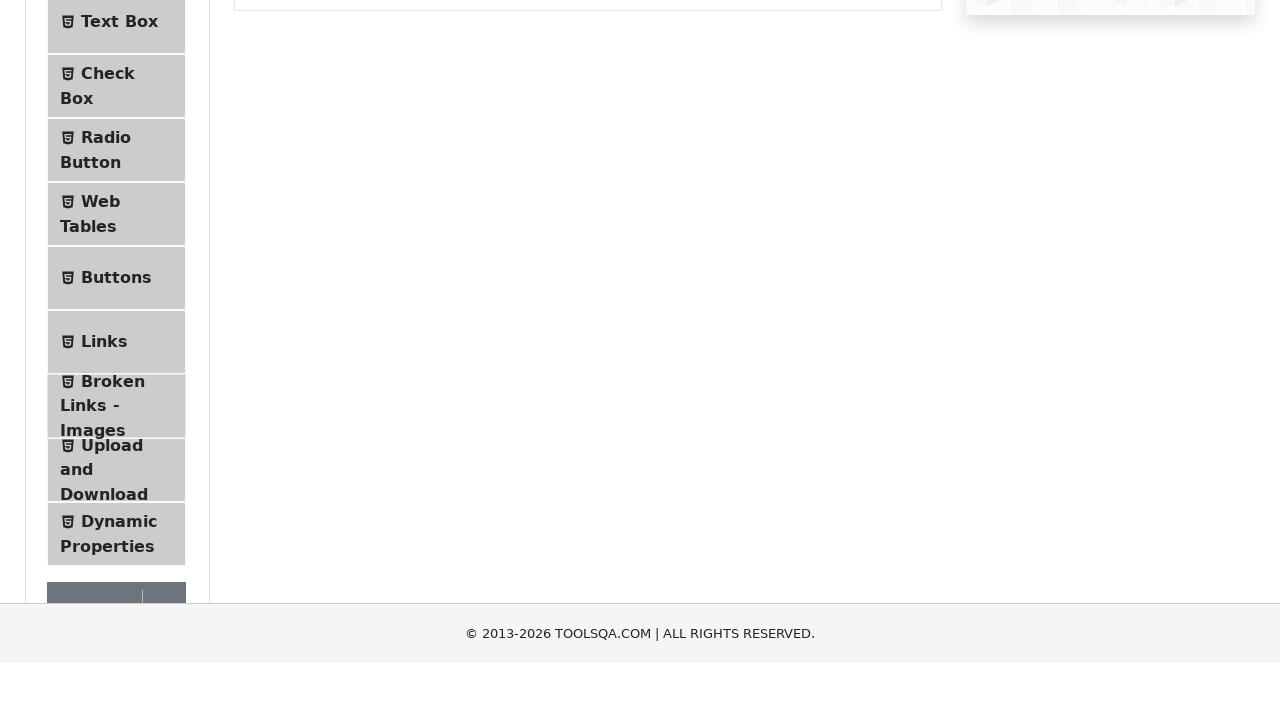

Clicked on Broken Links - Images item at (116, 645) on xpath=//li[@id='item-6']
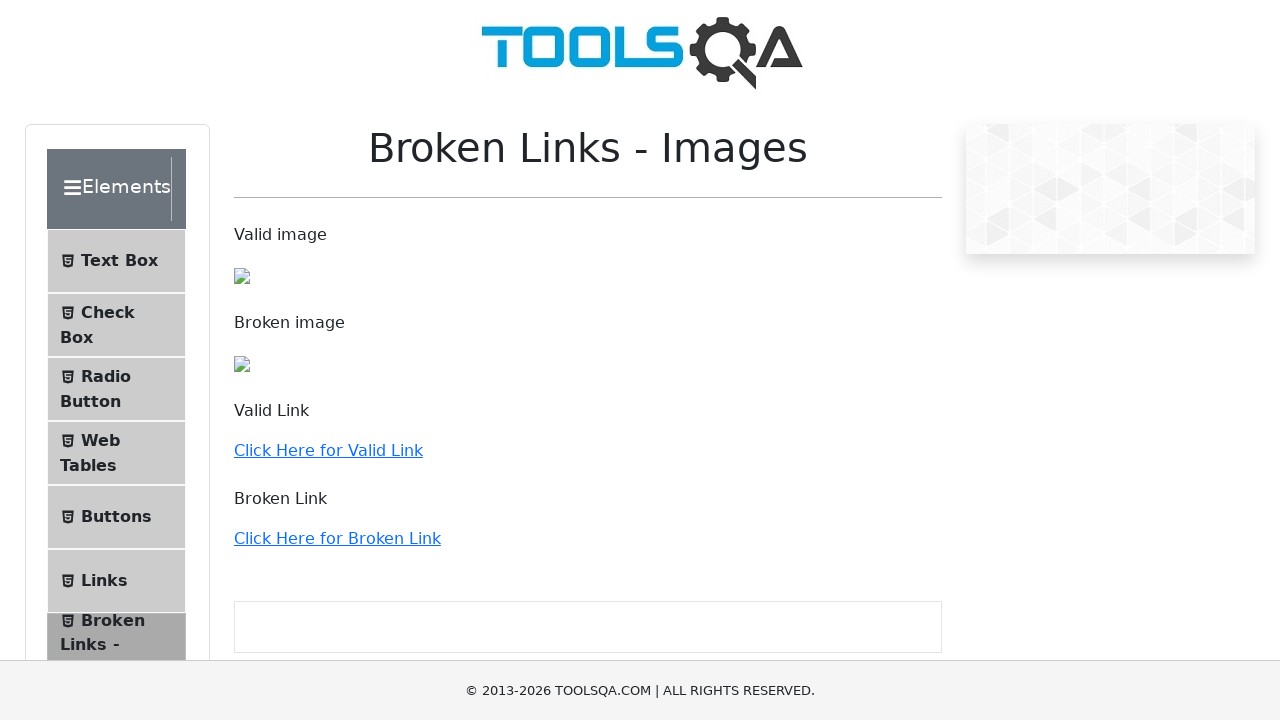

Valid image is now visible on the Broken Links - Images page
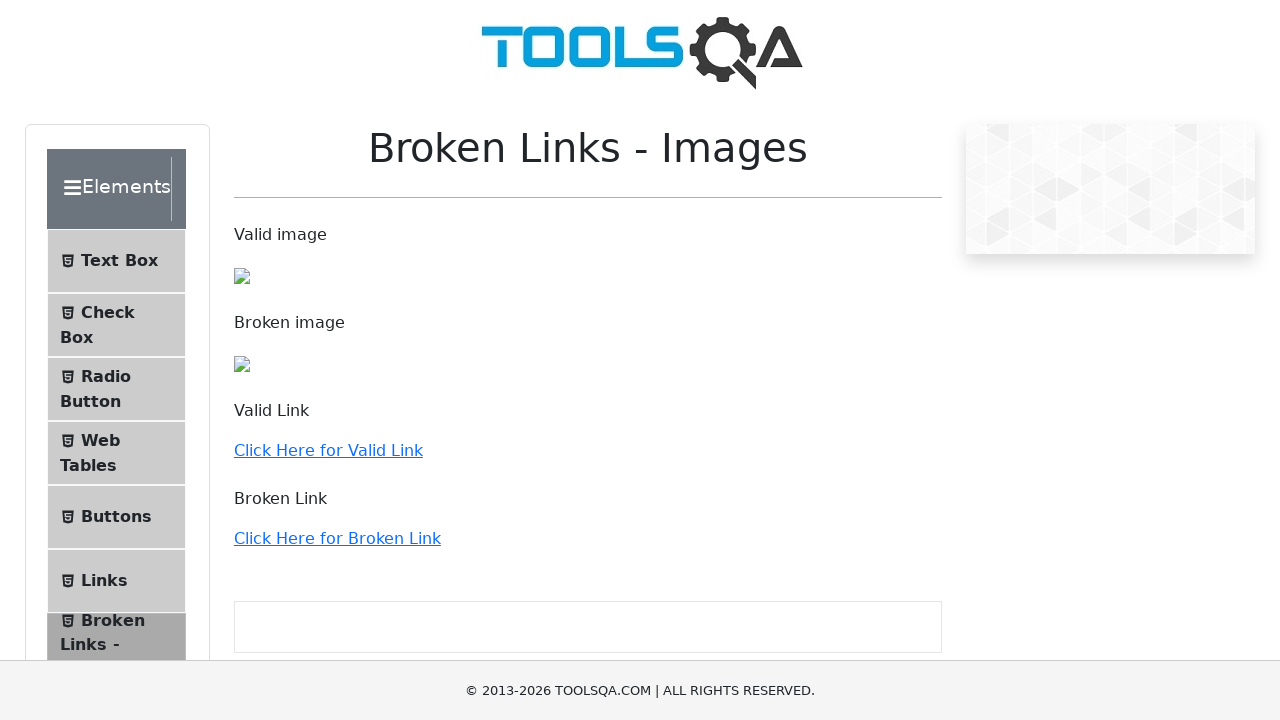

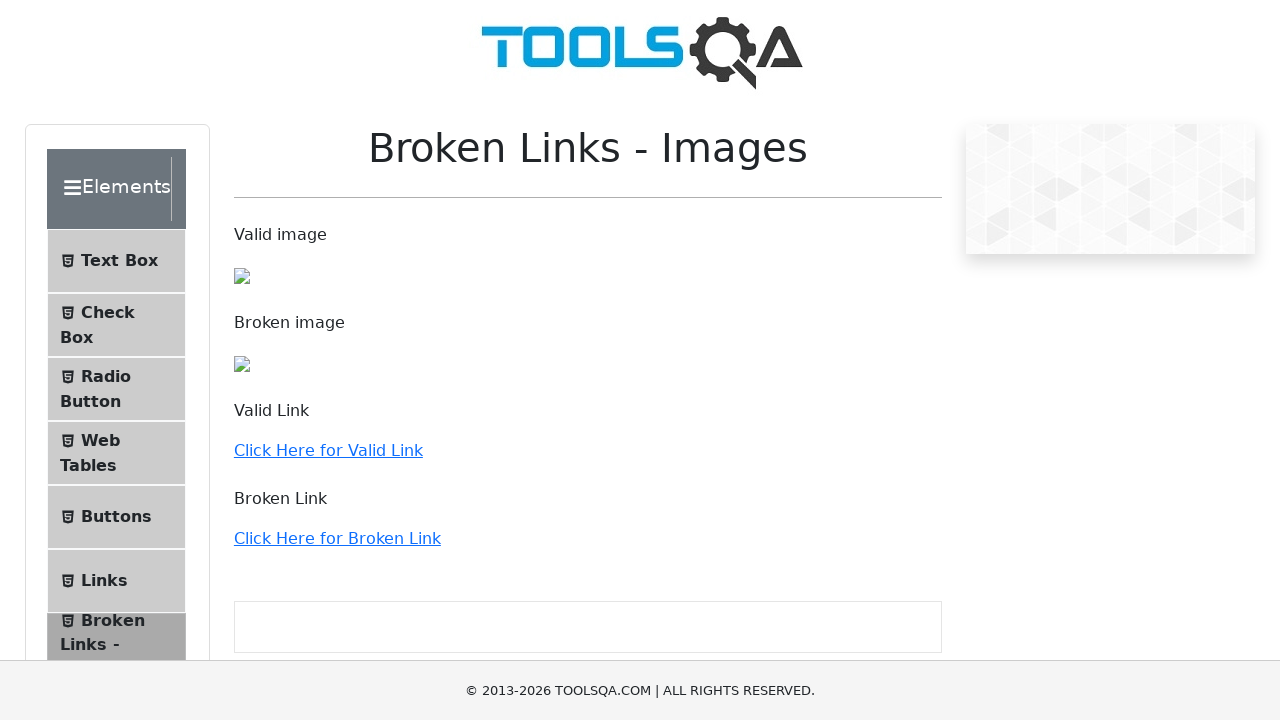